Navigates to Cognizant homepage and clicks on the Careers link, handling different responsive layouts of the page

Starting URL: https://www.cognizant.com

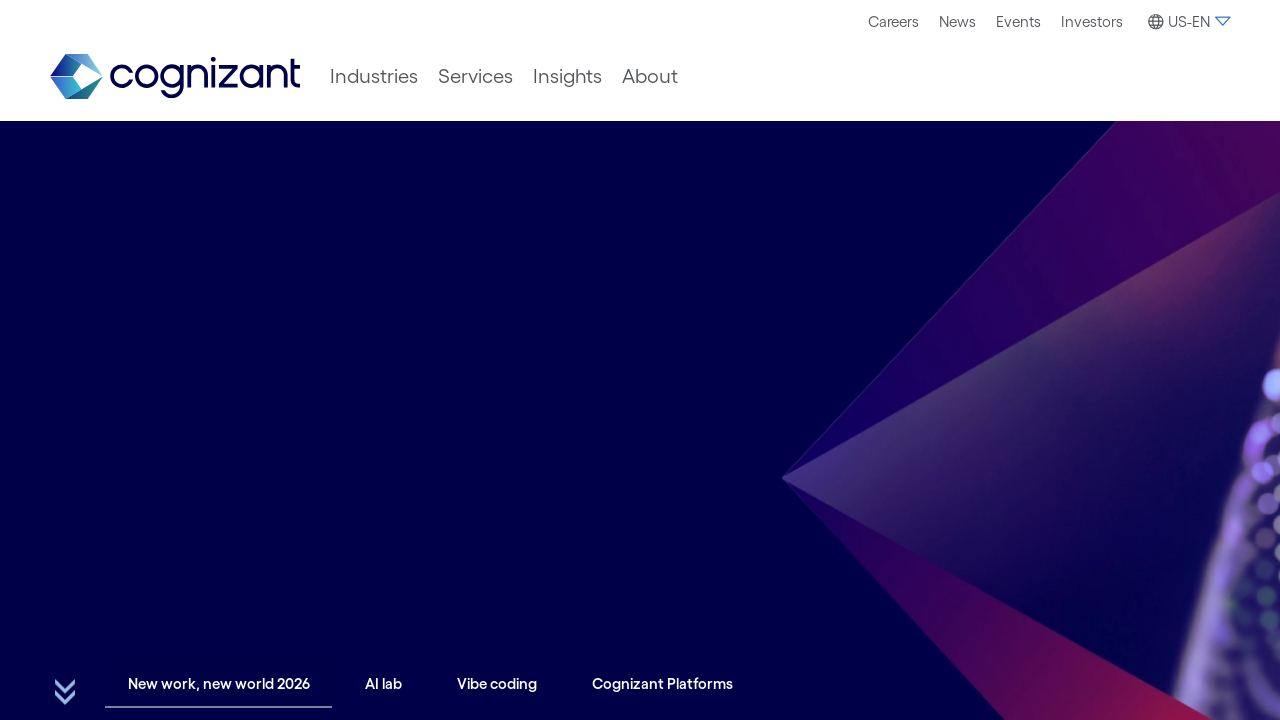

Waited for page to load (domcontentloaded)
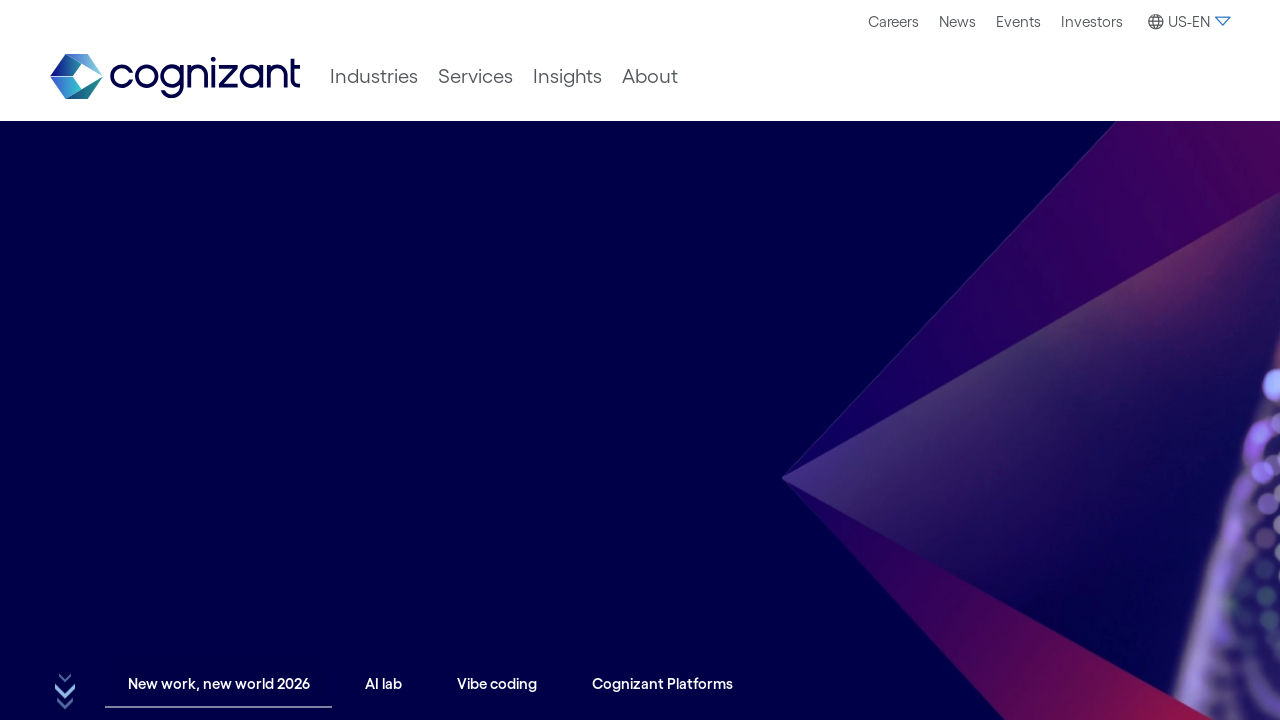

Clicked Careers link in desktop navigation (mobile menu approach failed) at (894, 22) on a:has-text('Careers')
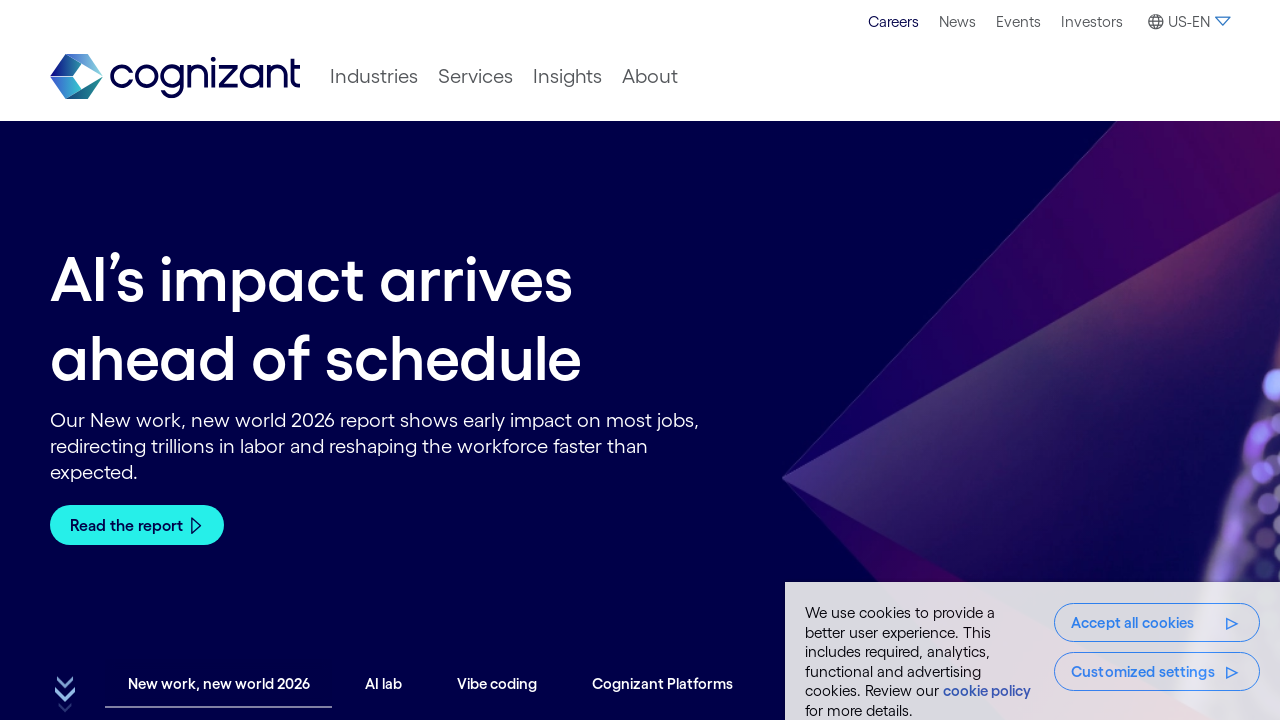

Waited for careers page to load (domcontentloaded)
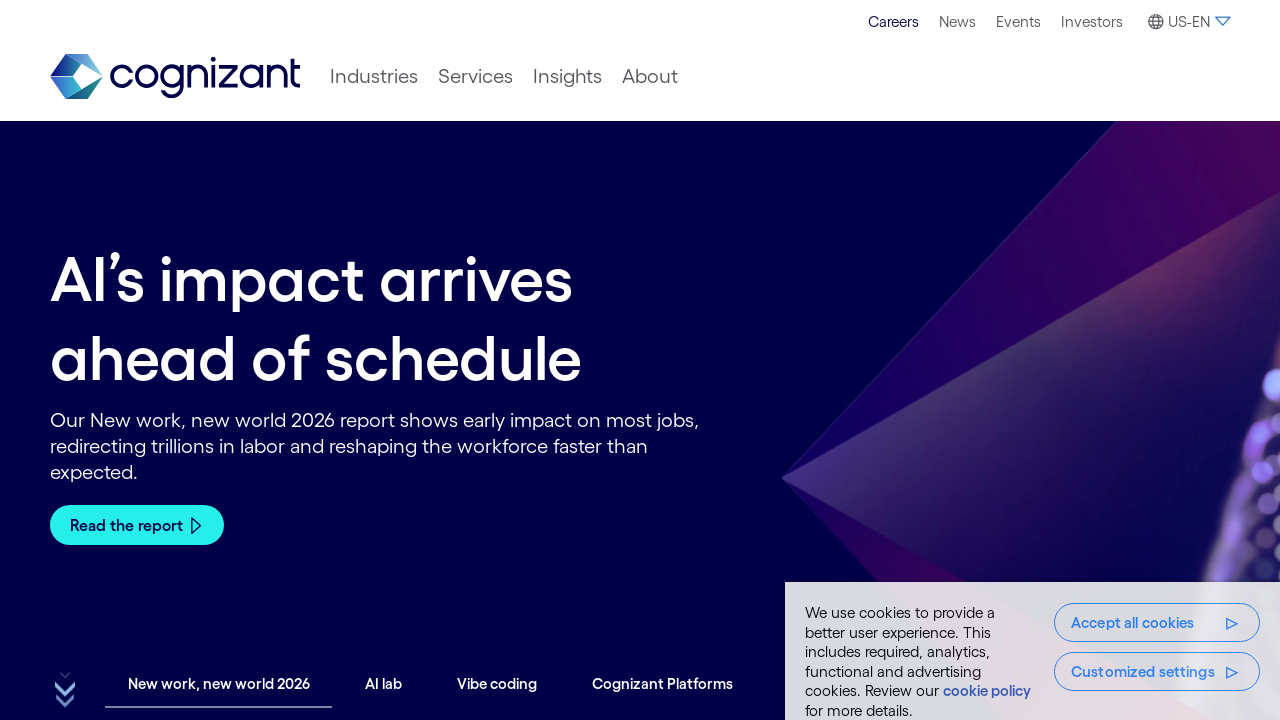

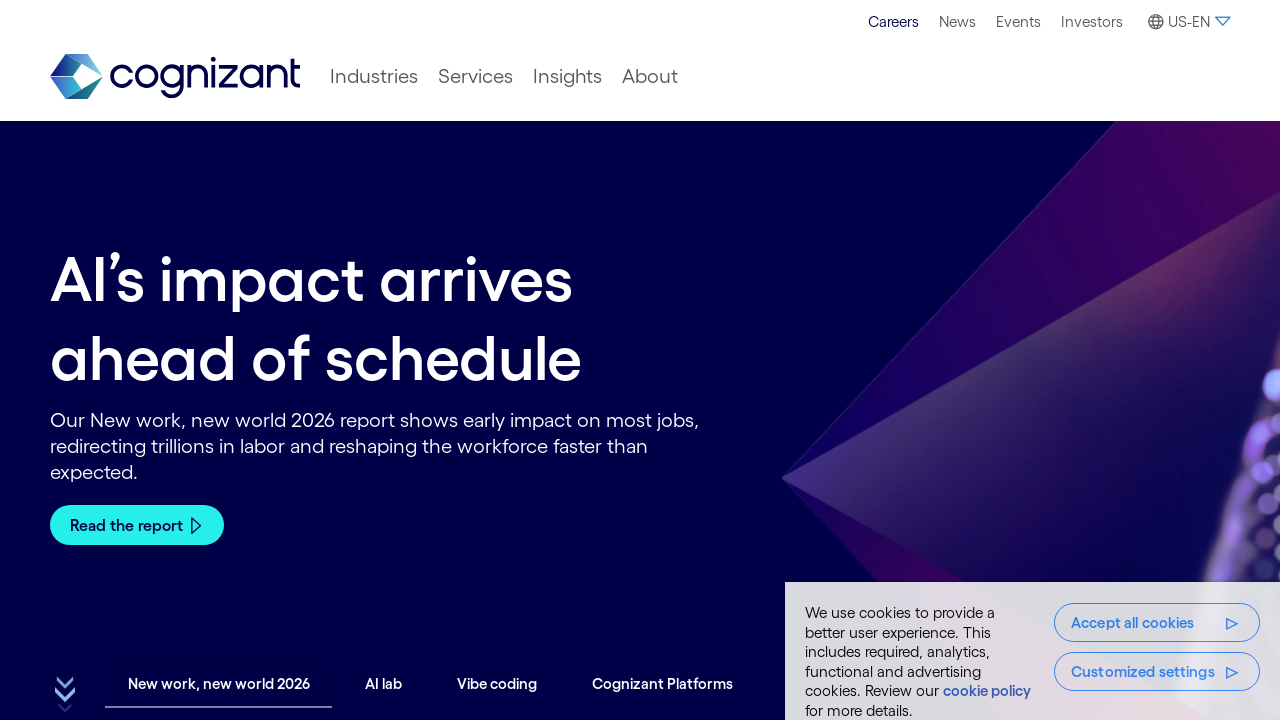